Tests hover functionality by moving mouse over the first avatar image to reveal hidden caption text

Starting URL: https://the-internet.herokuapp.com/hovers

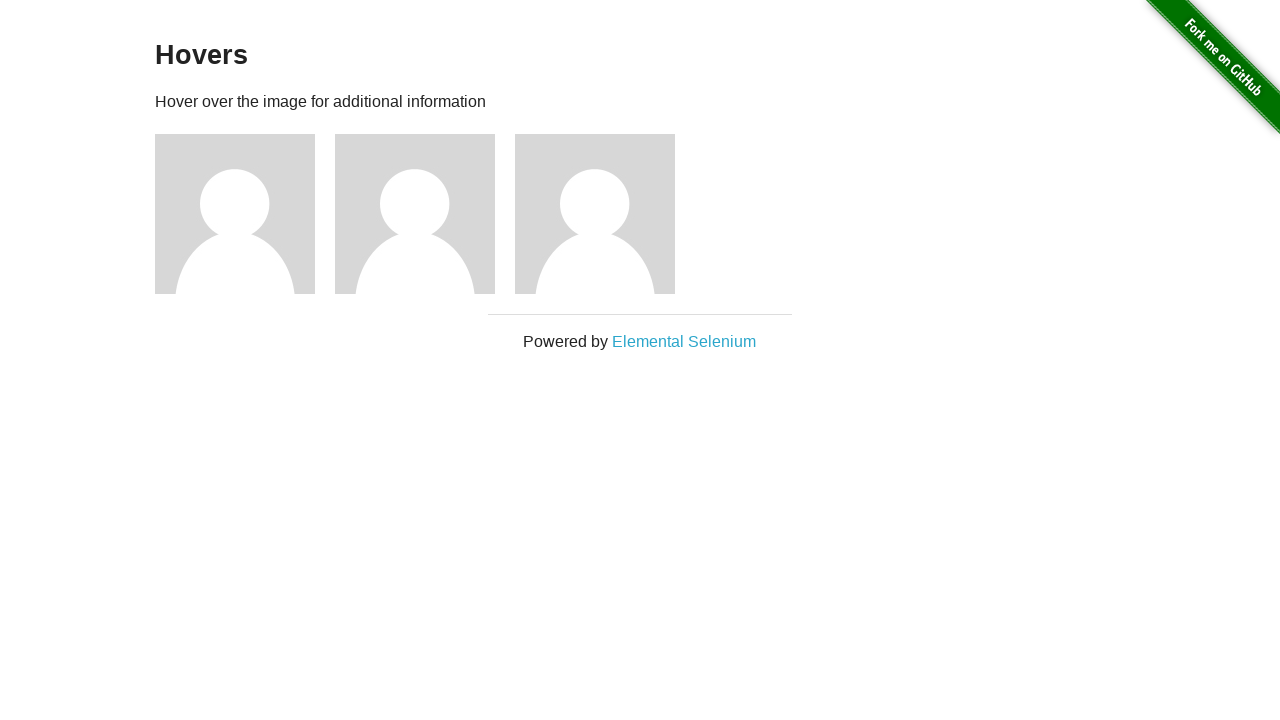

Hovered over the first avatar image at (245, 214) on (//div[@class='figure'])[1]
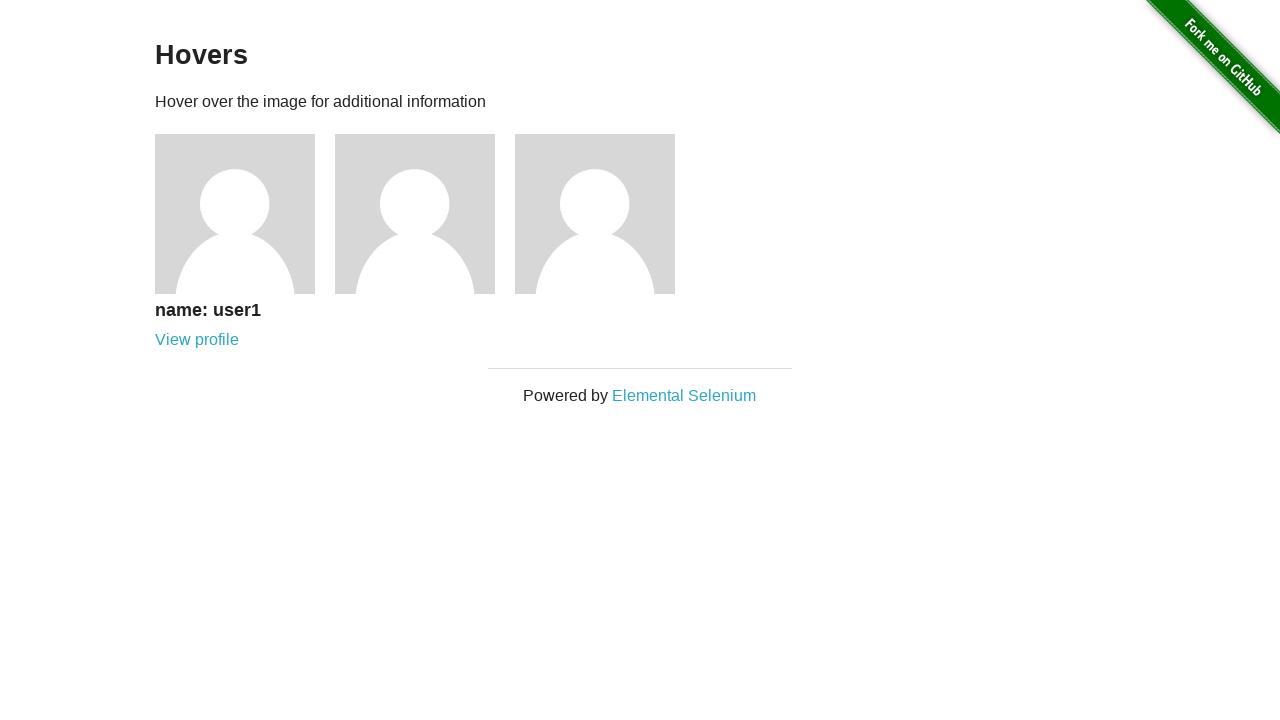

Hidden caption text revealed after hovering
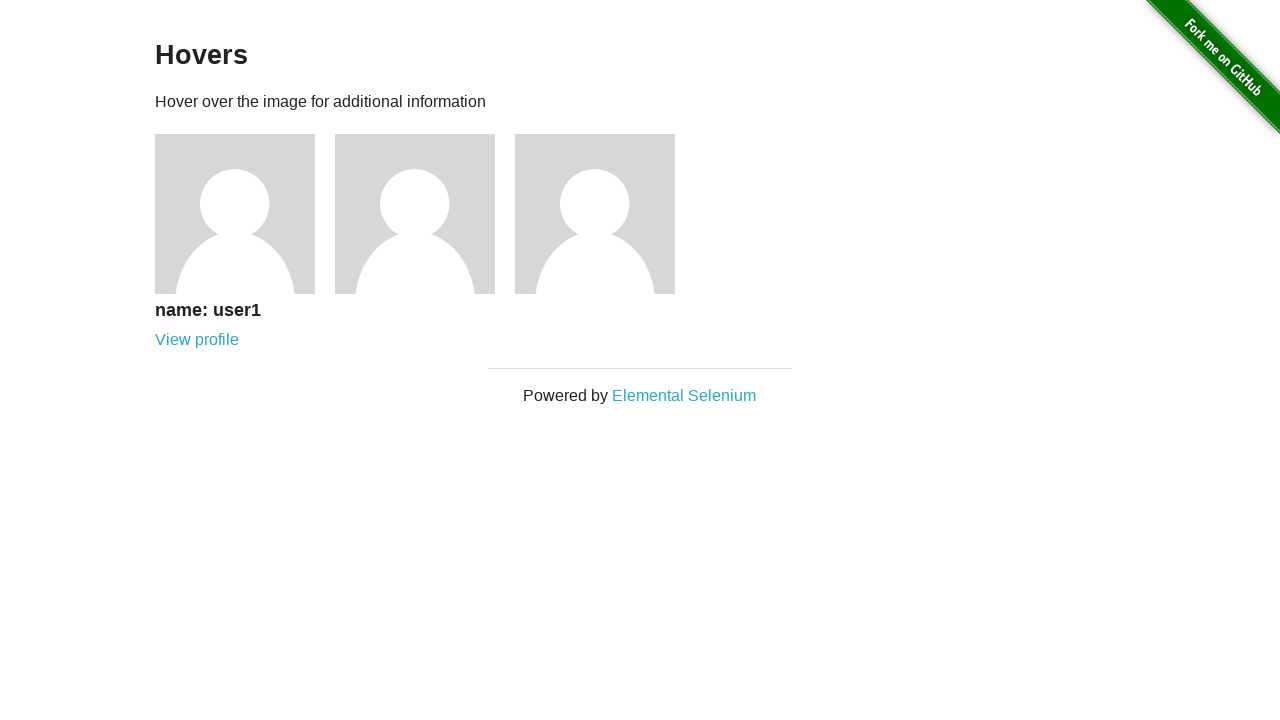

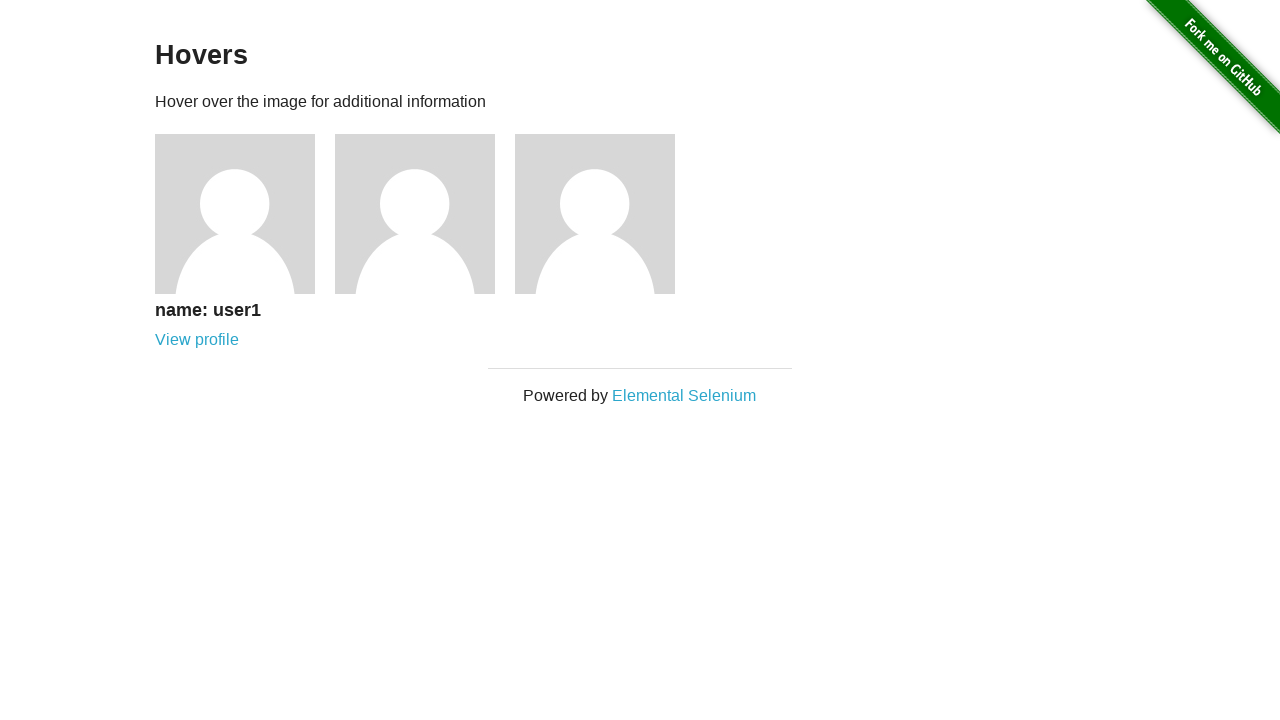